Navigates to the Rahul Shetty Academy Selenium Practice page and maximizes the browser window

Starting URL: https://rahulshettyacademy.com/seleniumPractise/#/

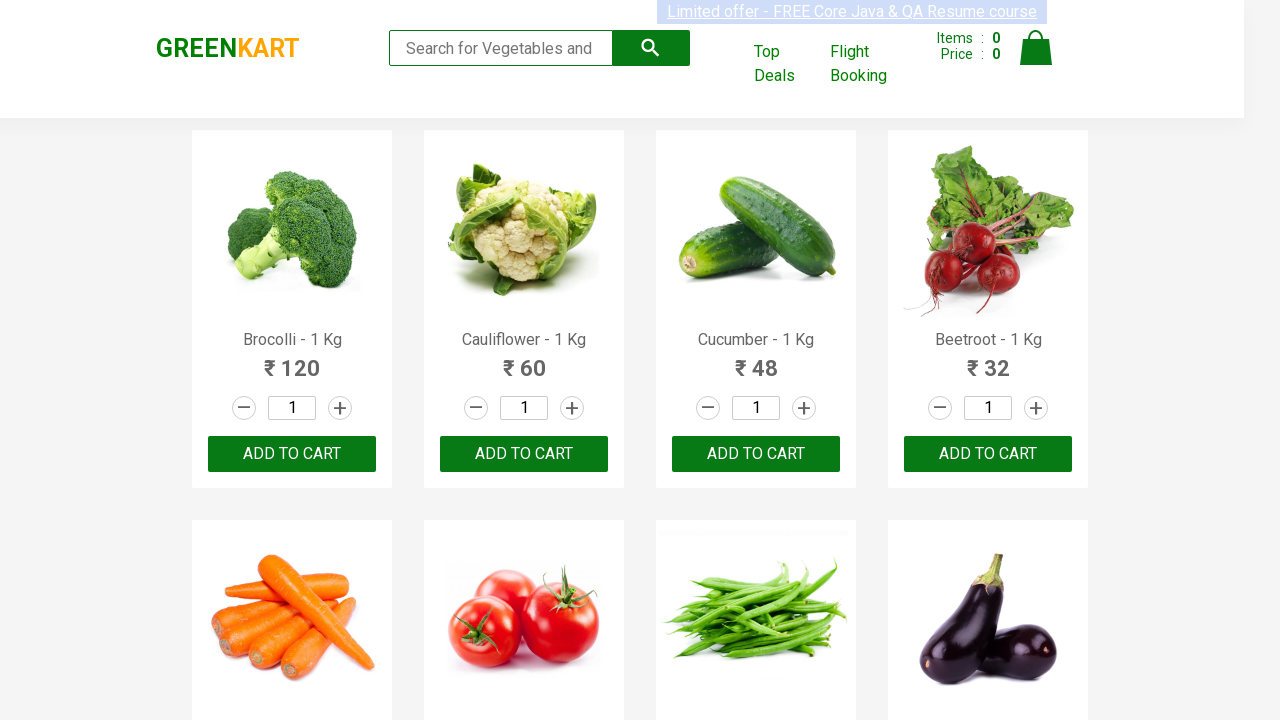

Navigated to Rahul Shetty Academy Selenium Practice page
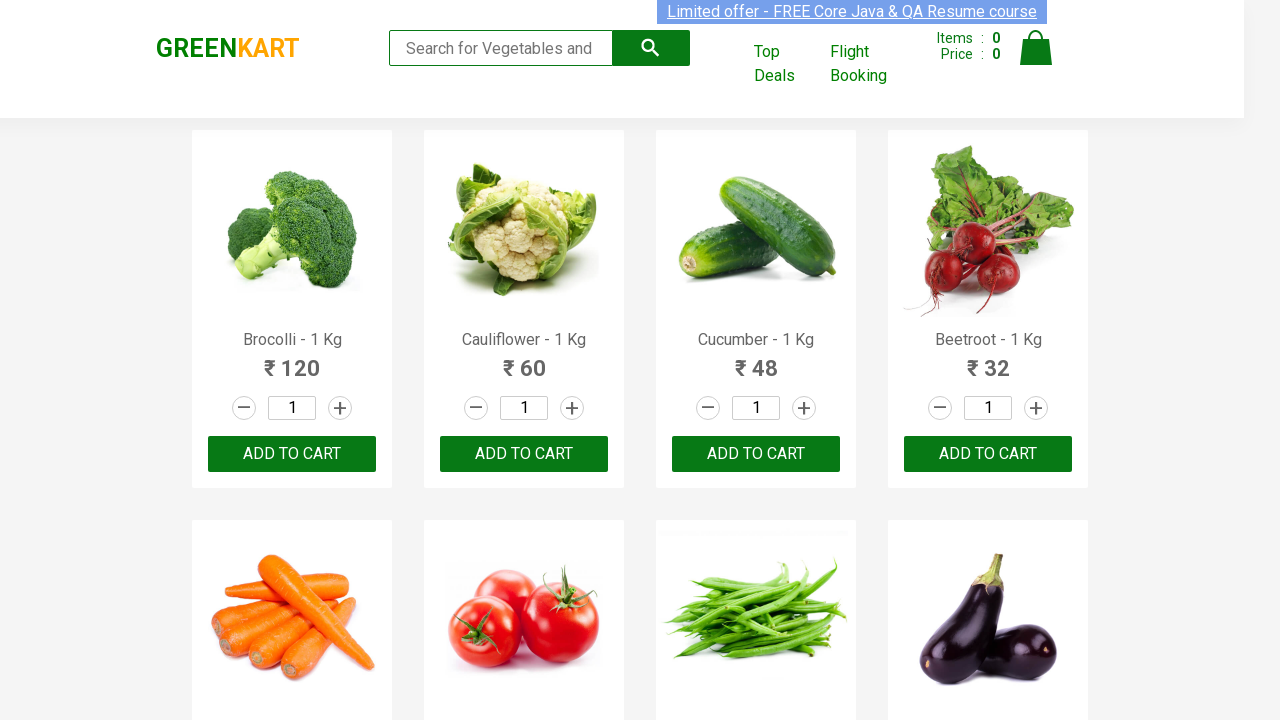

Maximized browser window
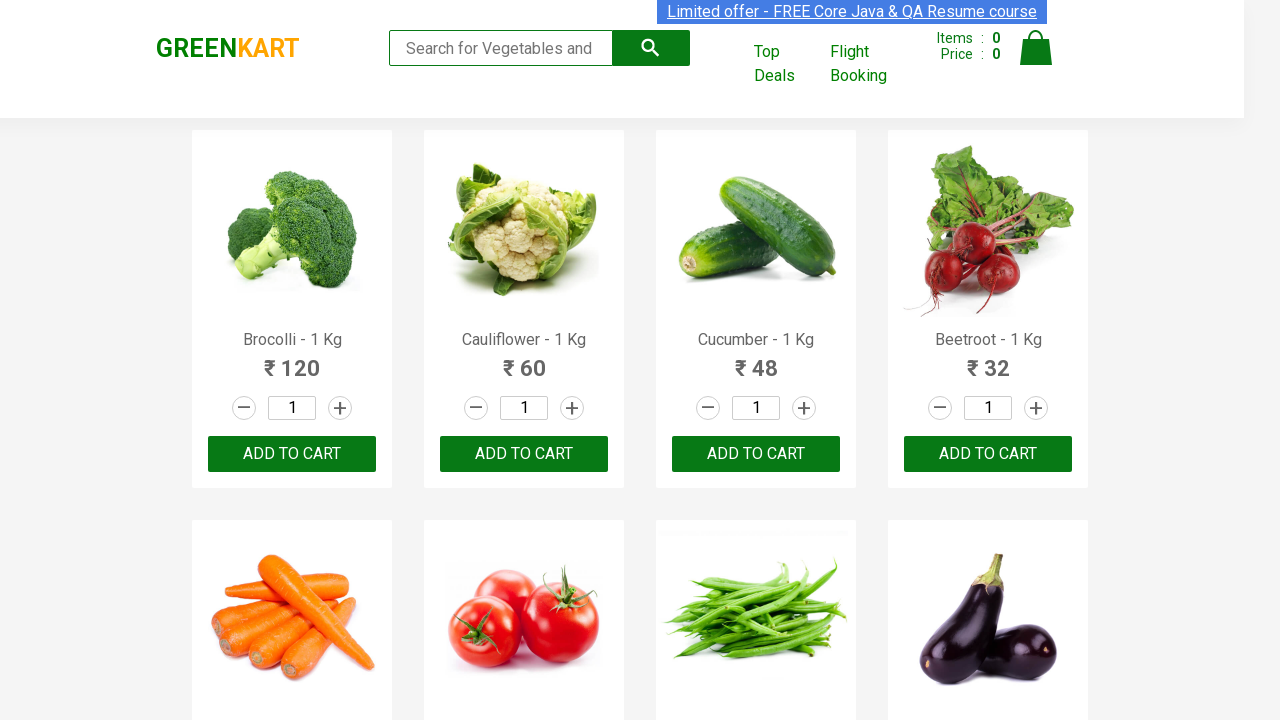

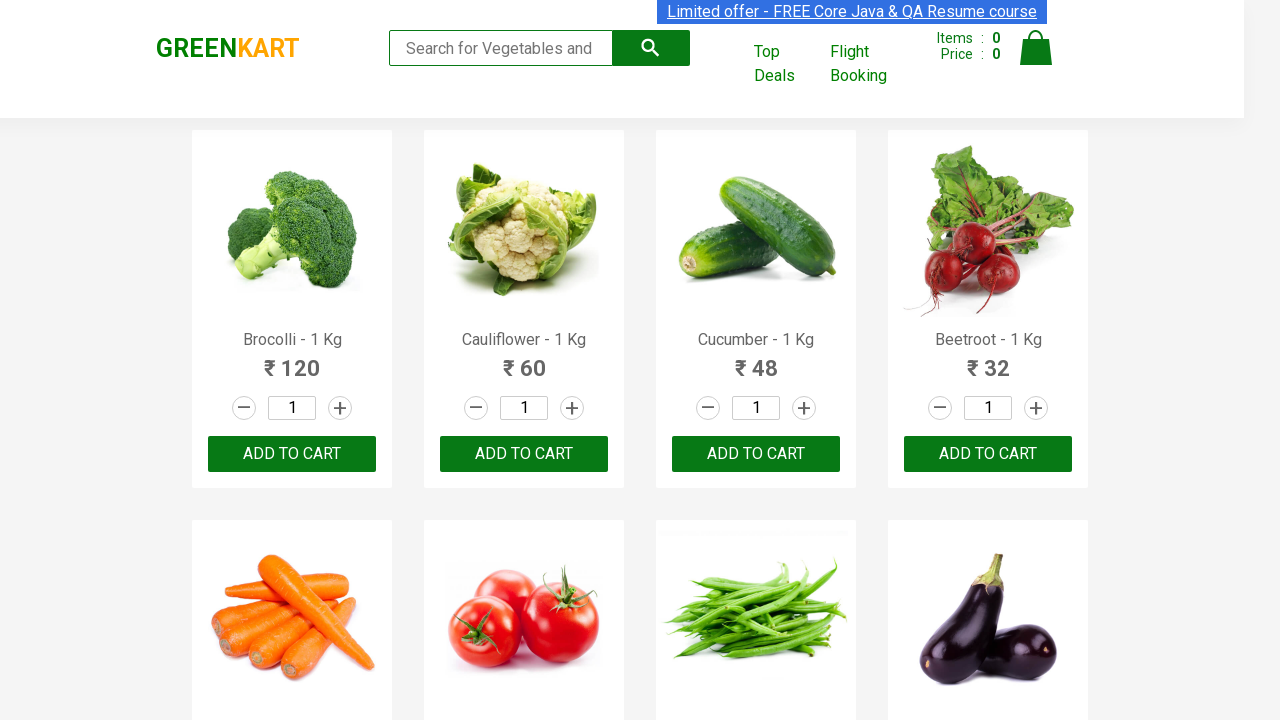